Tests checkbox functionality by finding all checkboxes on the page and verifying their checked/unchecked states using both attribute lookup and isSelected methods.

Starting URL: http://the-internet.herokuapp.com/checkboxes

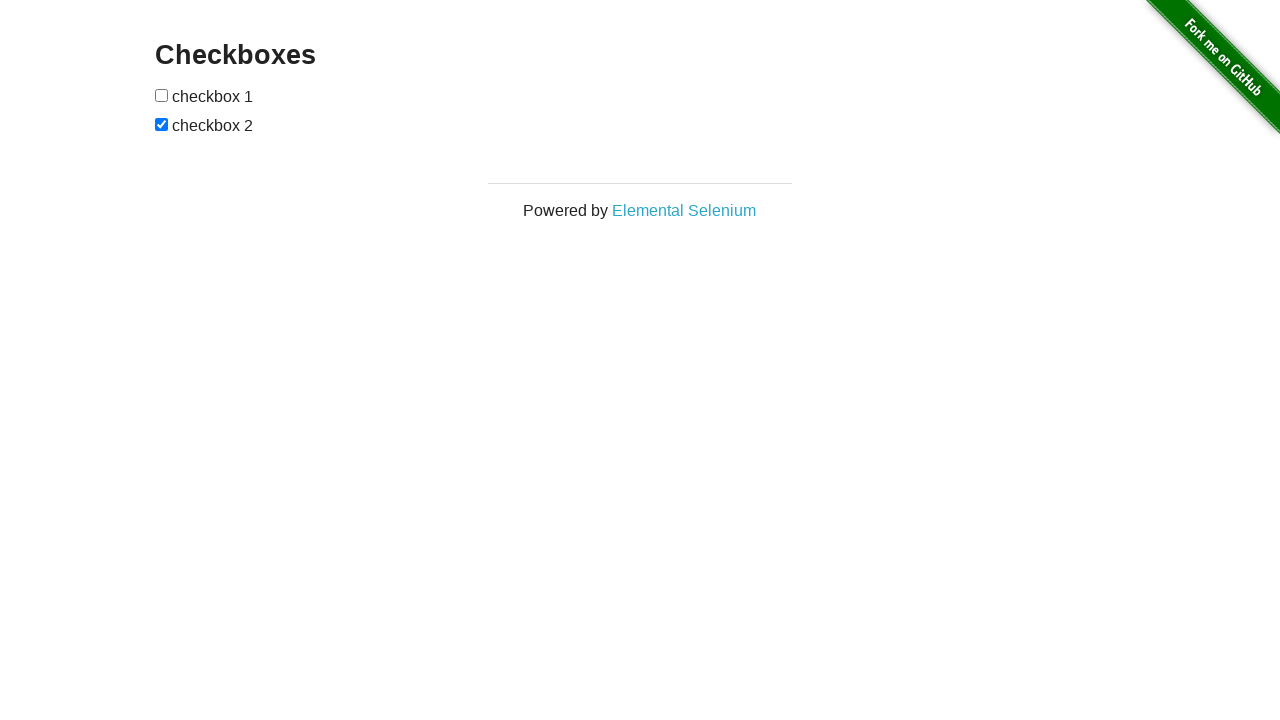

Waited for checkboxes to load on the page
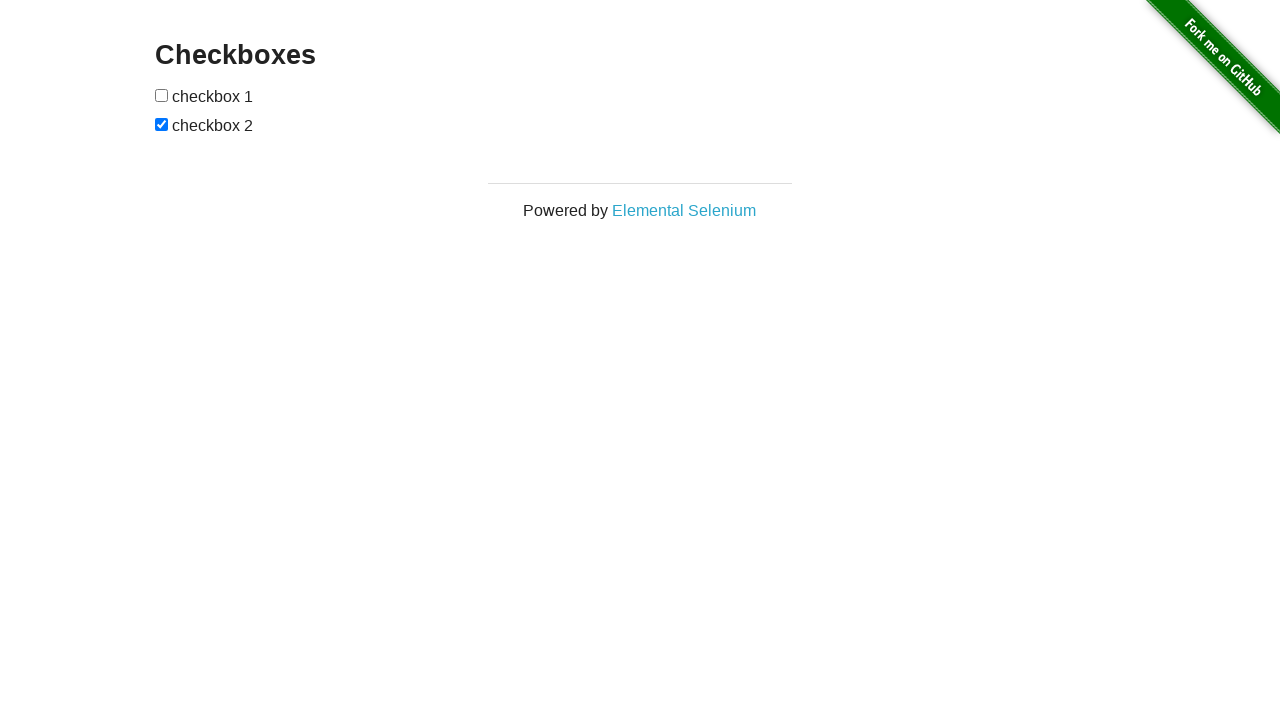

Located all checkboxes on the page
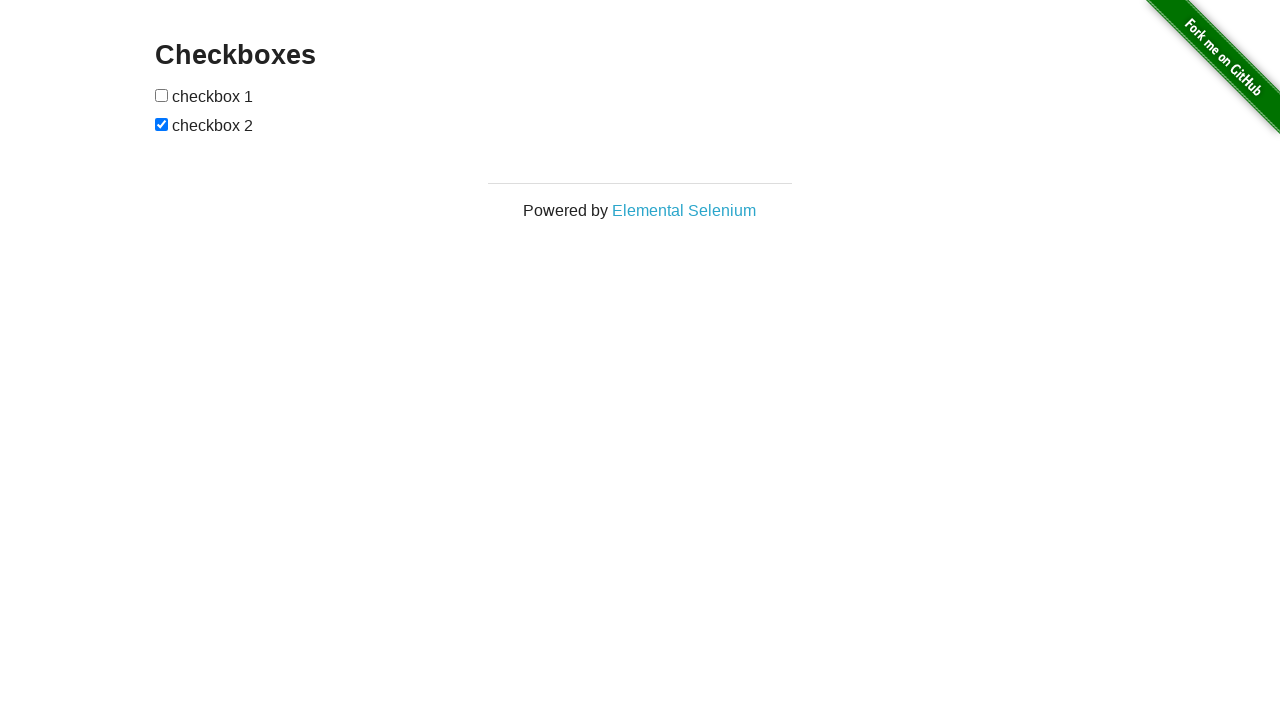

Selected the first checkbox
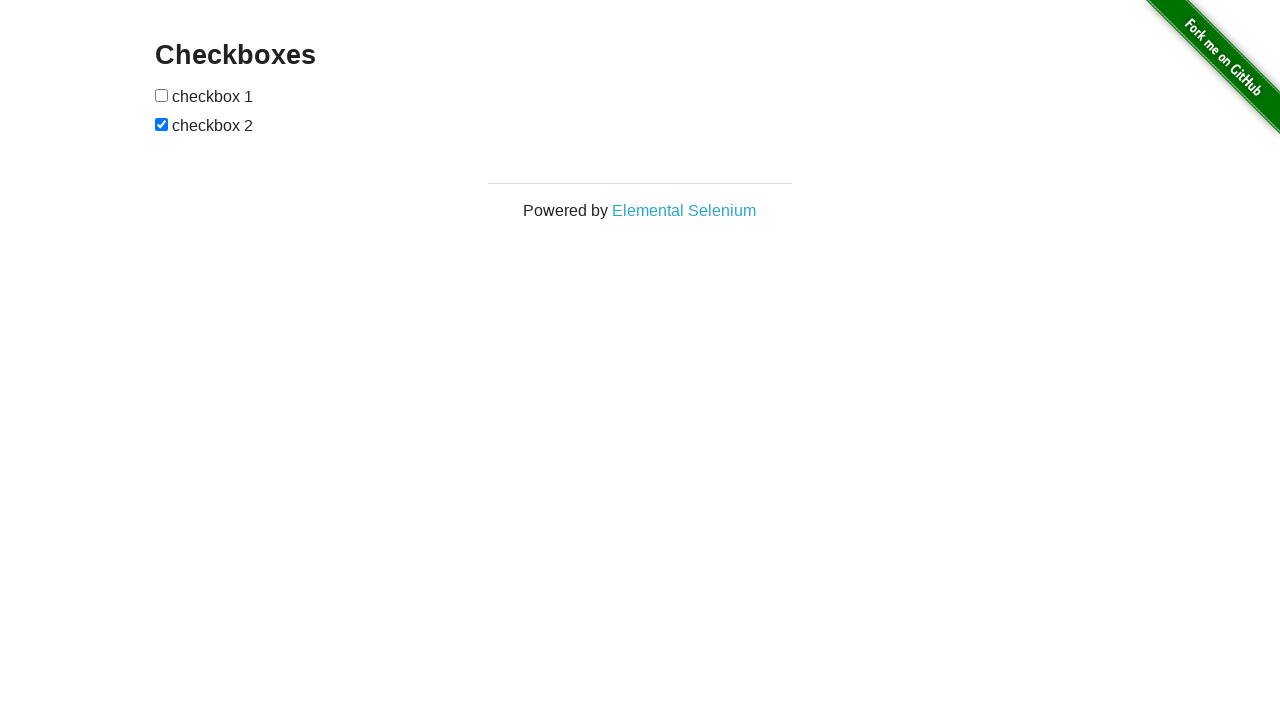

Verified first checkbox is unchecked by default
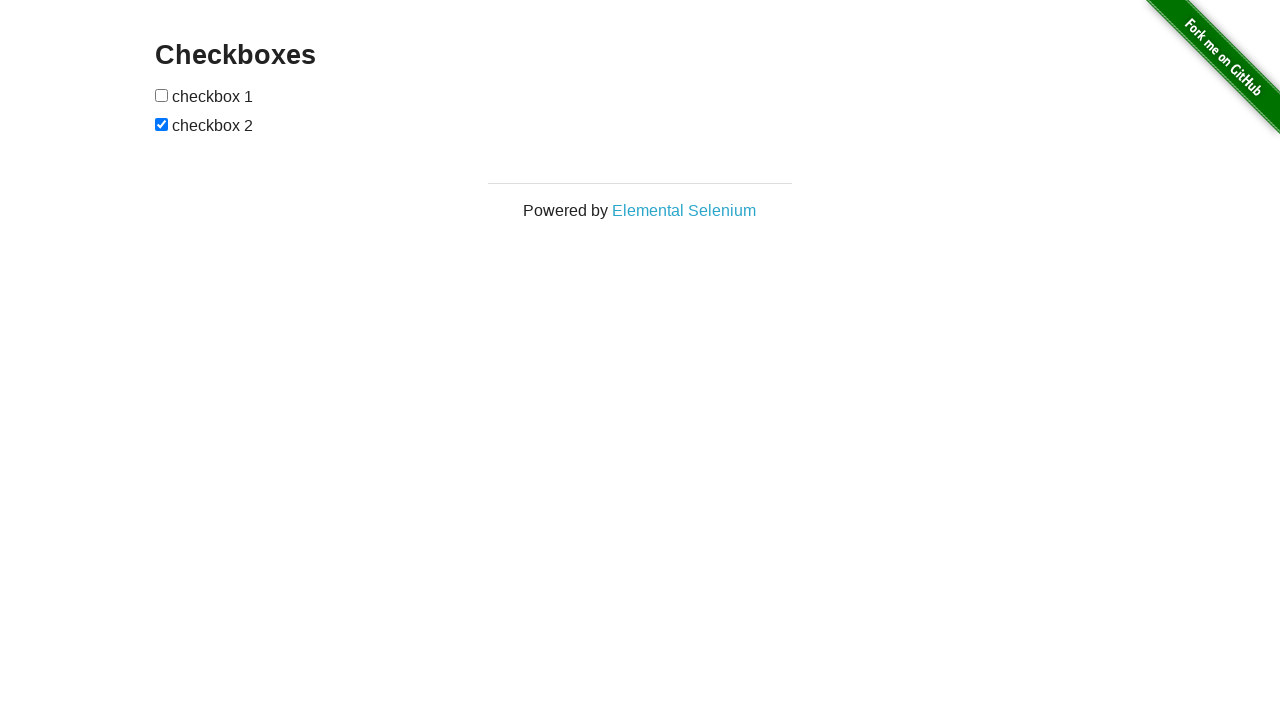

Selected the second checkbox
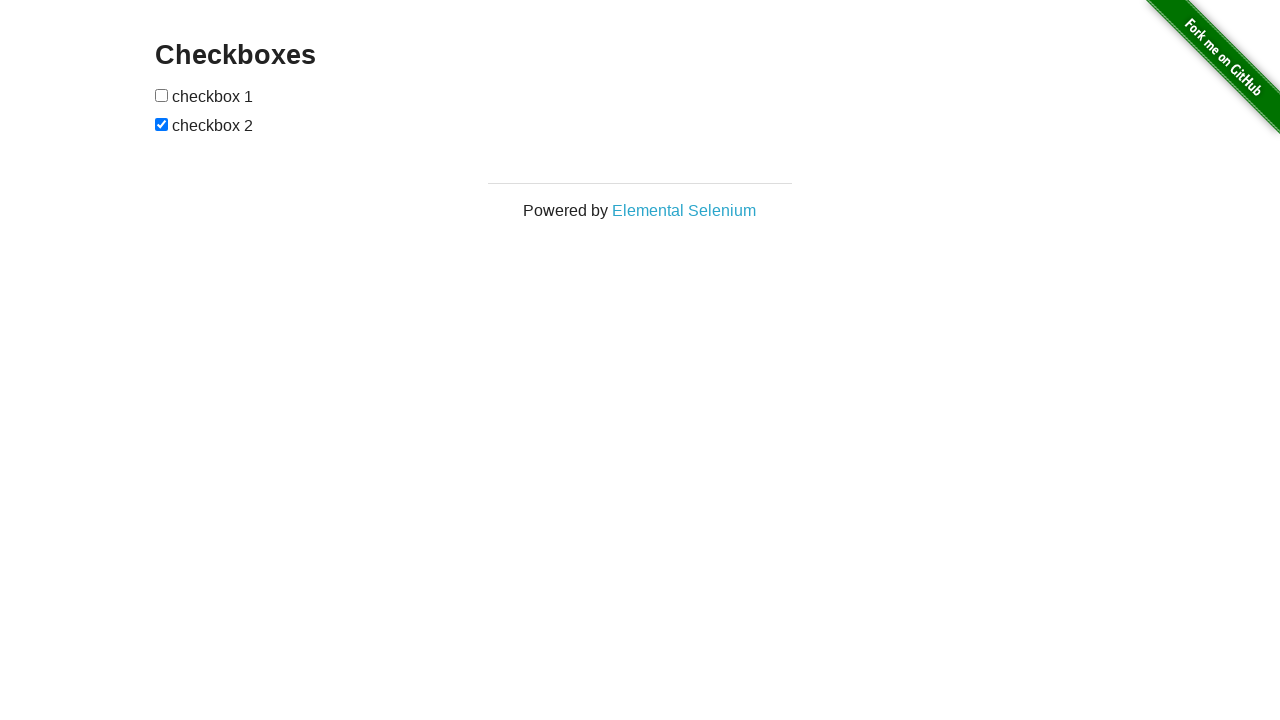

Verified second checkbox is checked by default
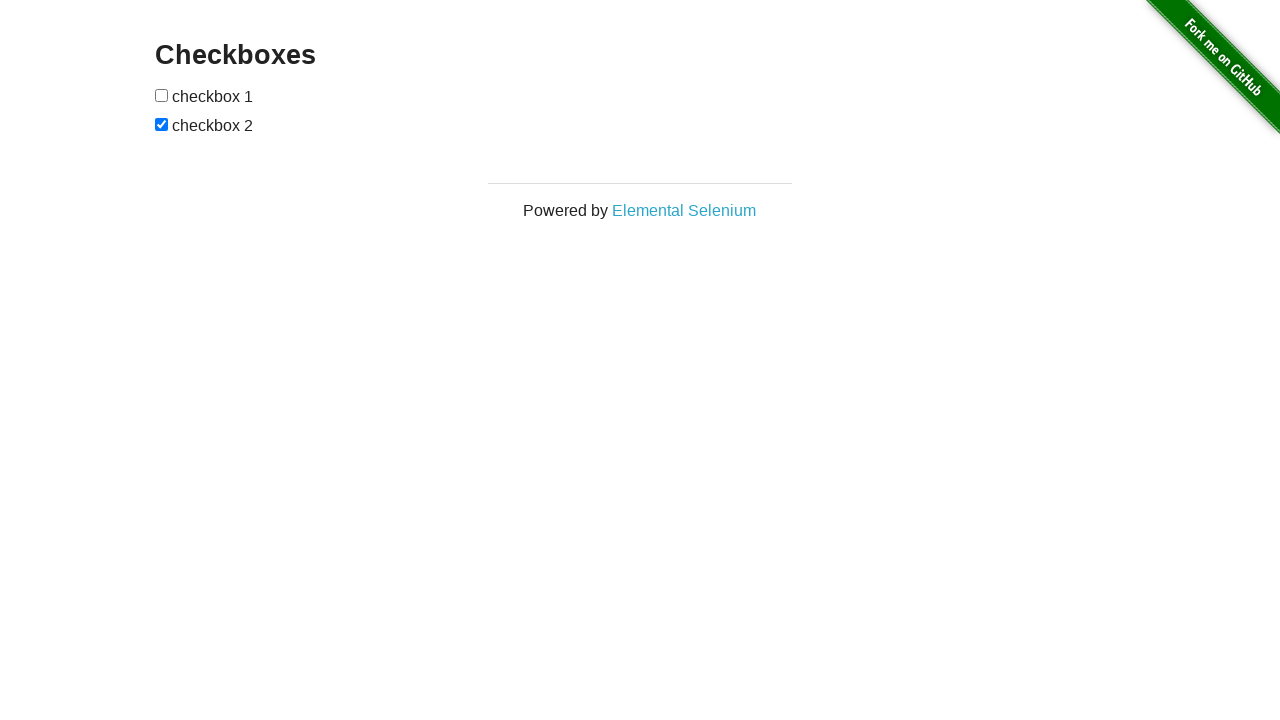

Clicked the first checkbox to check it at (162, 95) on input[type="checkbox"] >> nth=0
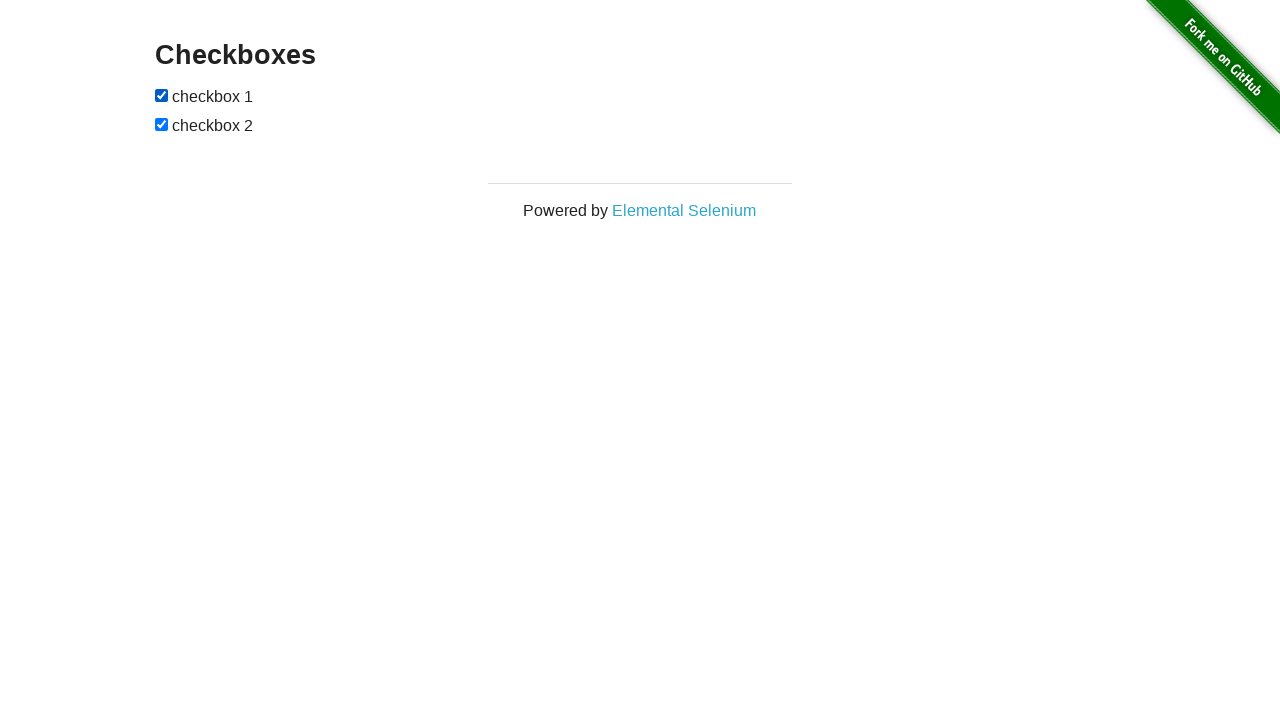

Verified first checkbox is now checked after clicking
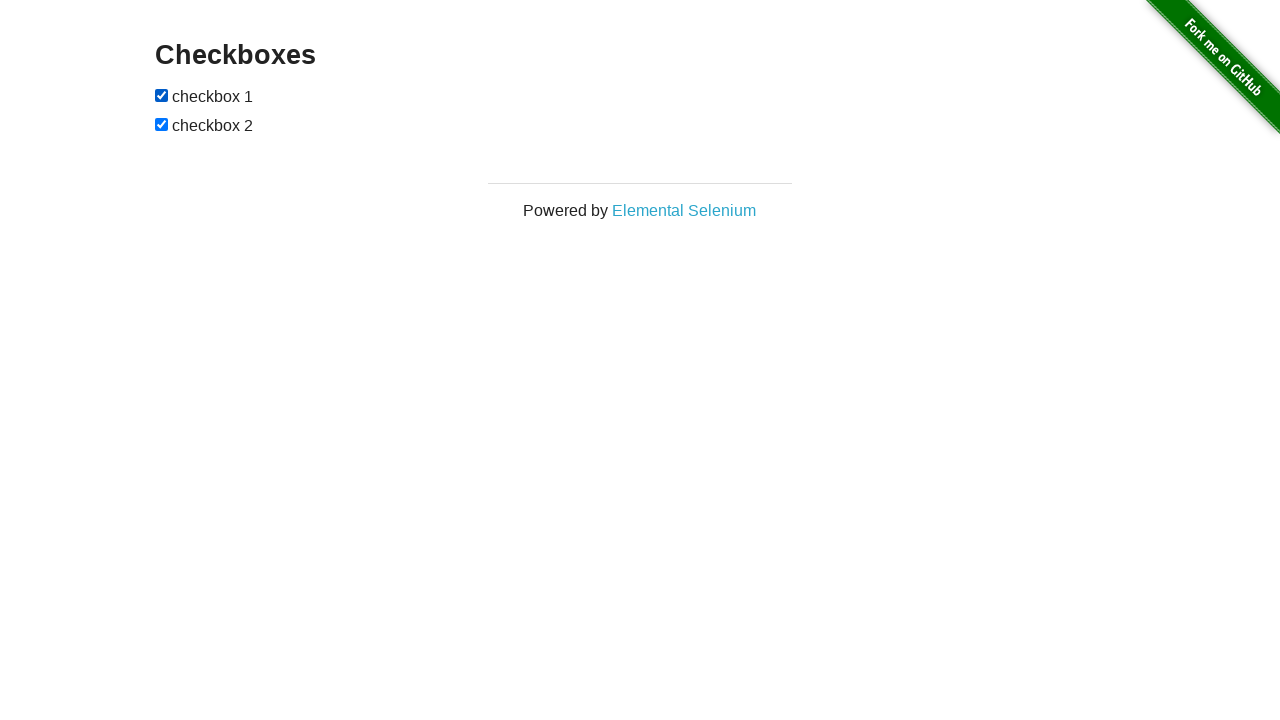

Clicked the second checkbox to uncheck it at (162, 124) on input[type="checkbox"] >> nth=1
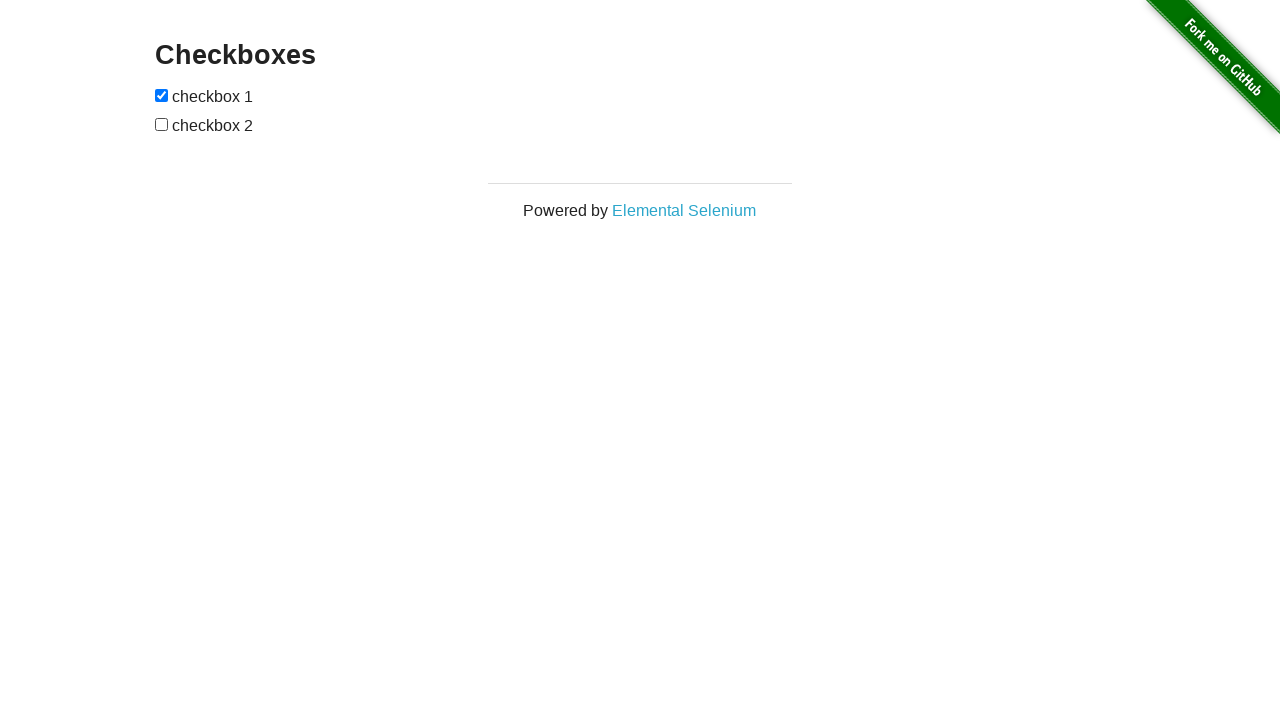

Verified second checkbox is now unchecked after clicking
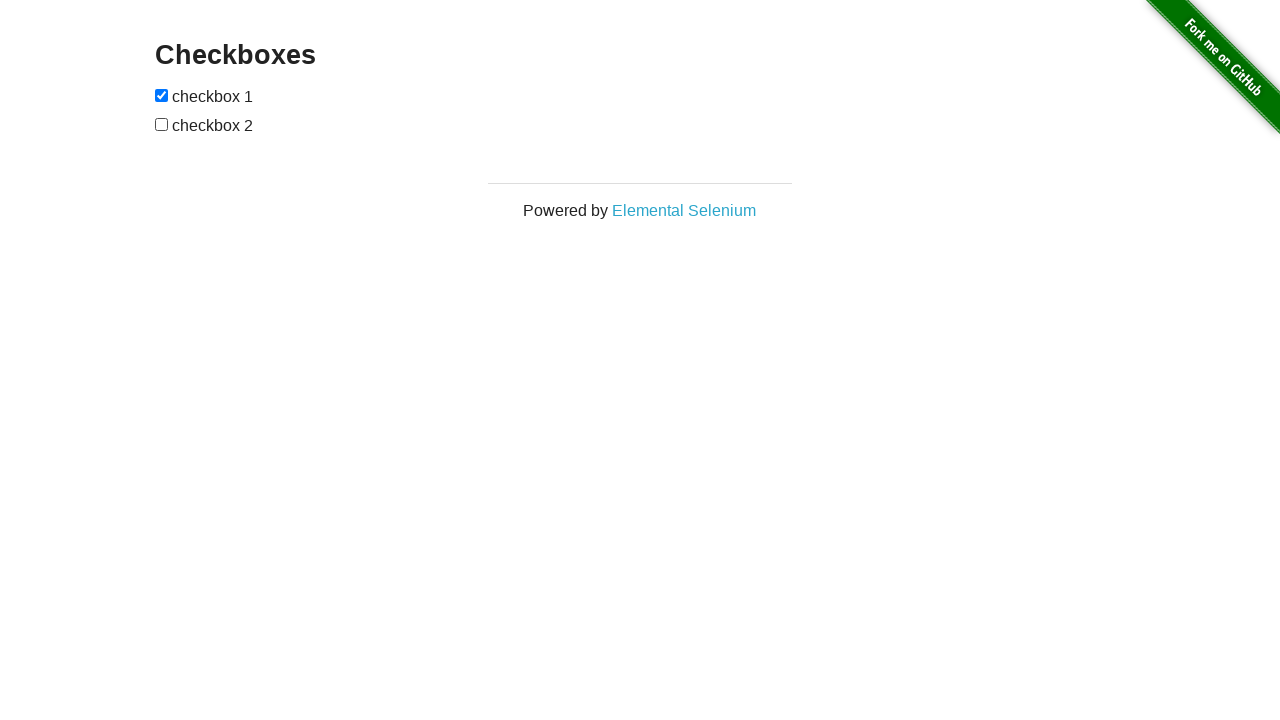

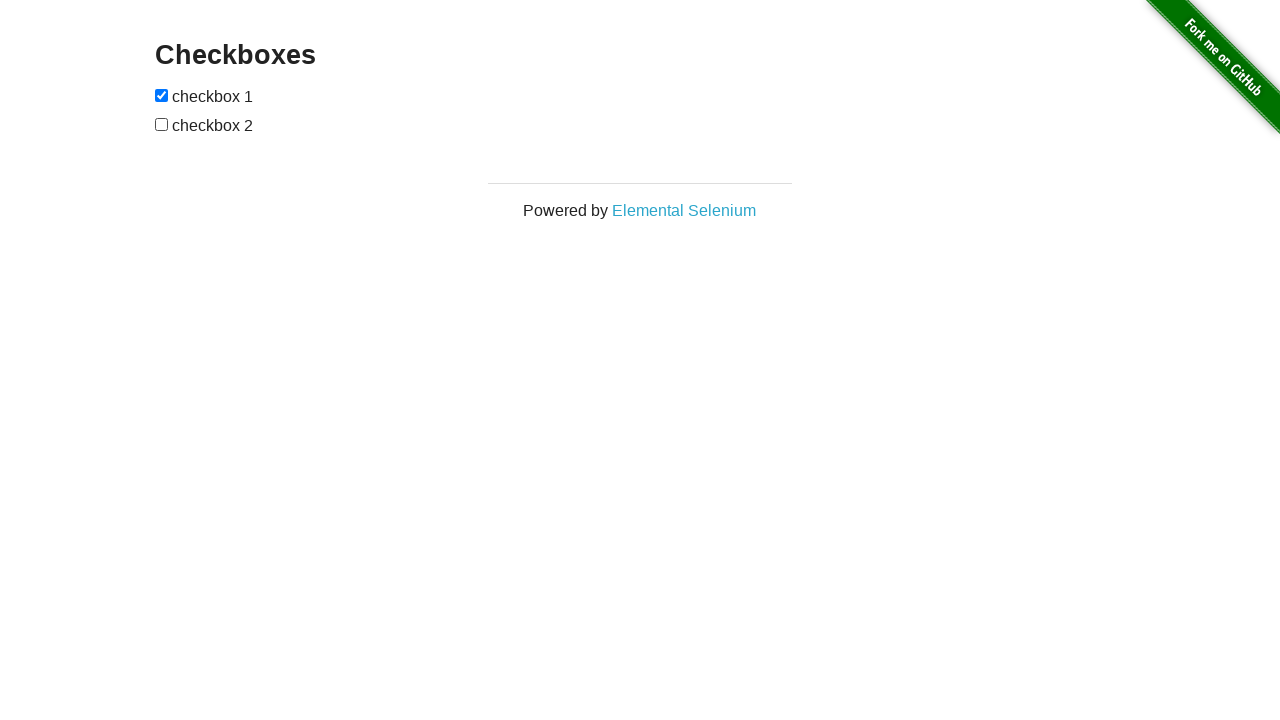